Tests getting the page source and entering it into a text input

Starting URL: https://softwaretestingpro.github.io/Automation/Beginner/B-1.18-PageSource.html

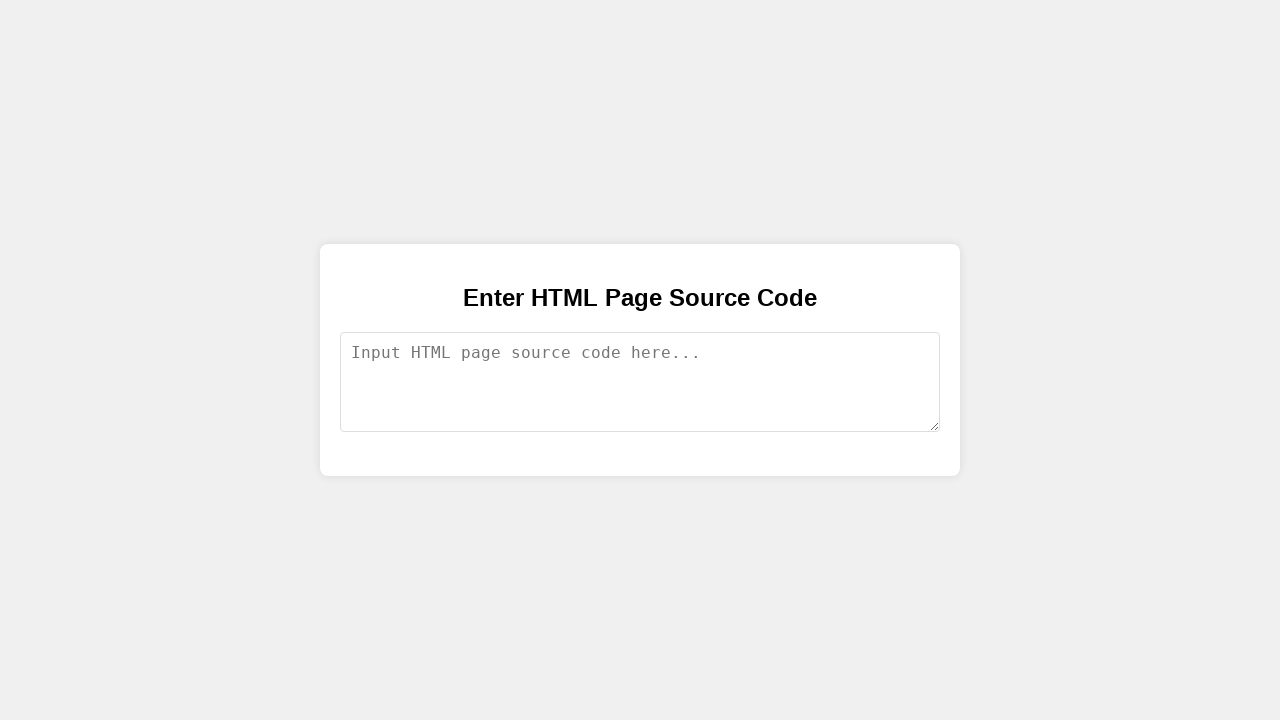

Retrieved page source content
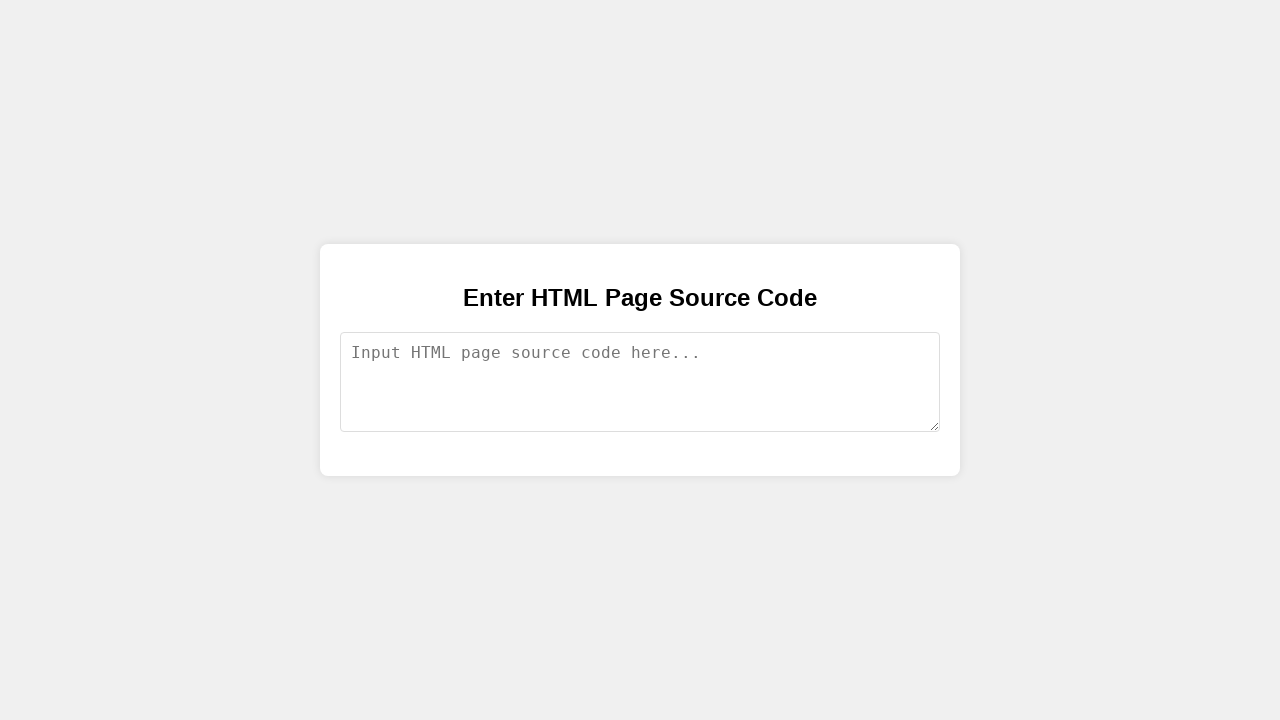

Filled text input with page source on #textInput
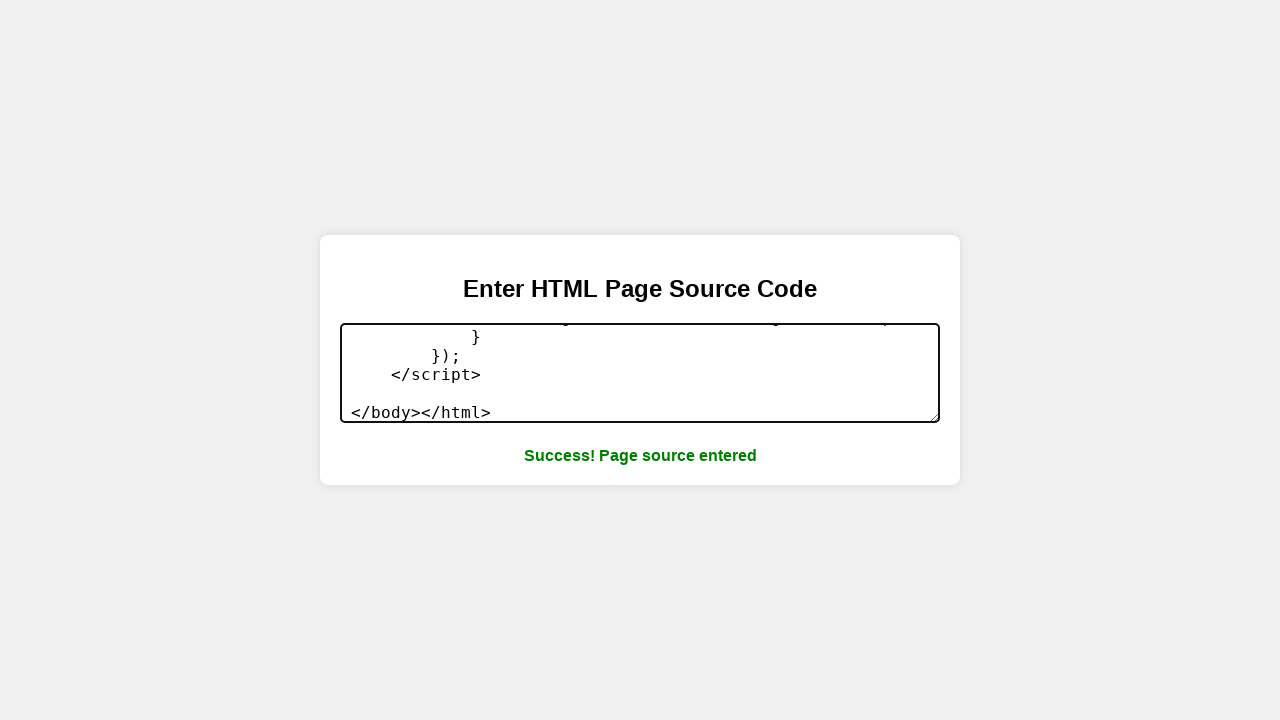

Success message appeared after filling input
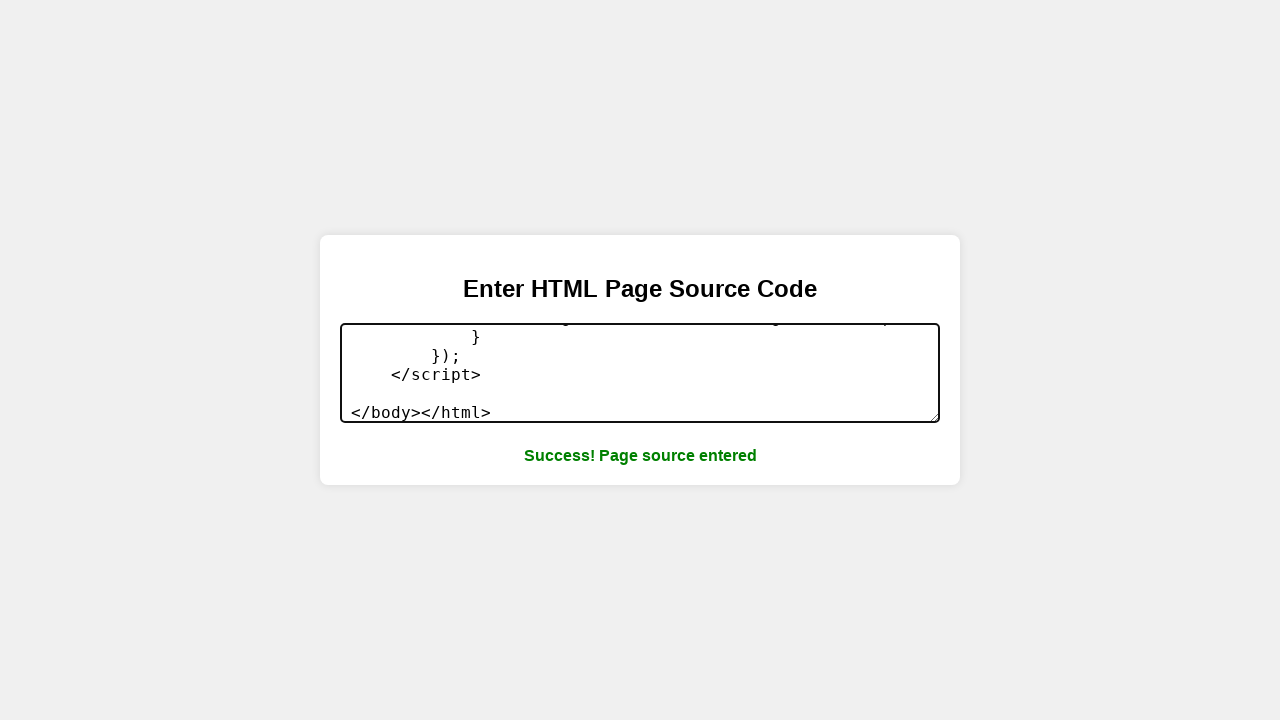

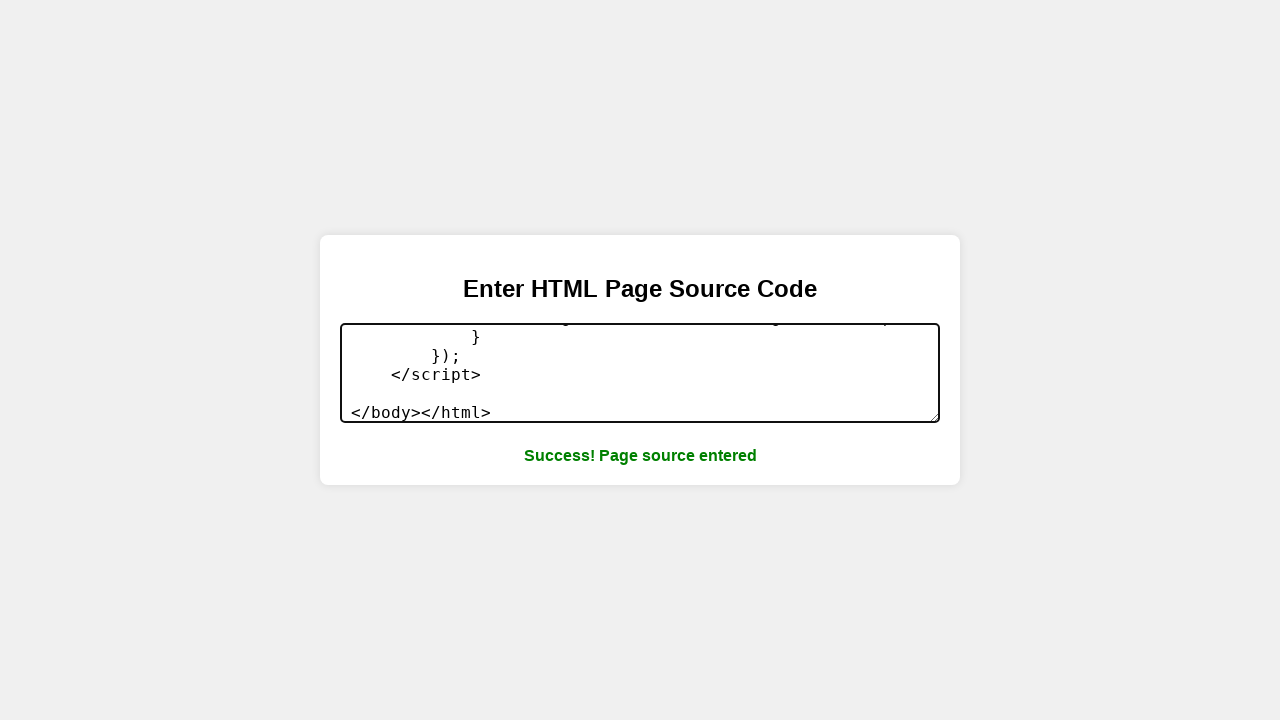